Tests drag and drop functionality by navigating to the drag and drop page and dragging element A onto element B

Starting URL: https://the-internet.herokuapp.com/

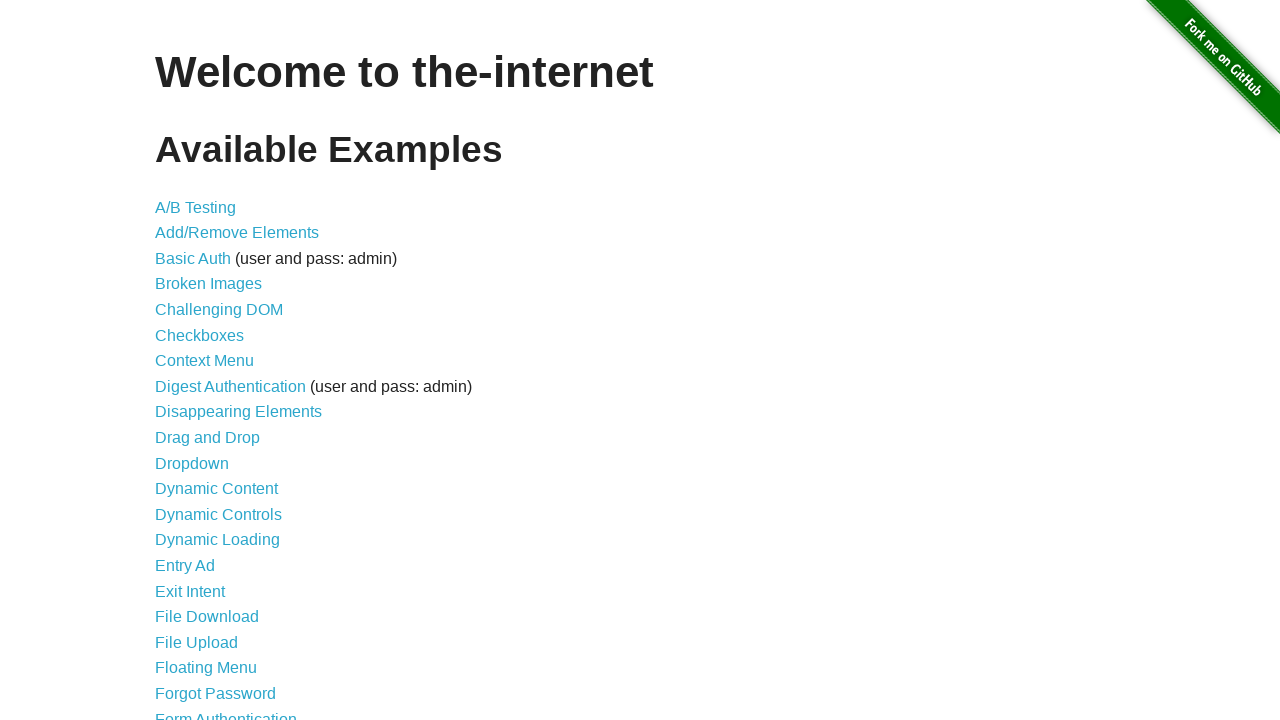

Clicked on the Drag and Drop link at (208, 438) on a[href='/drag_and_drop']
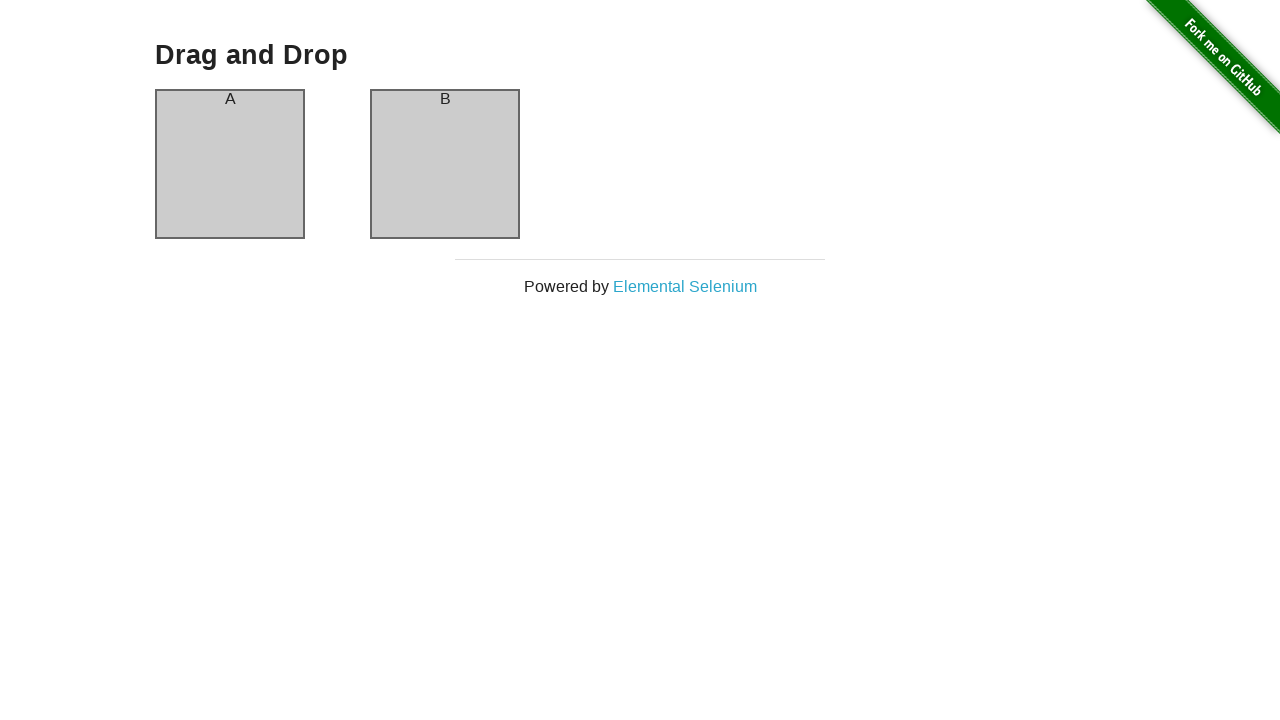

Drag and drop page loaded, element A is visible
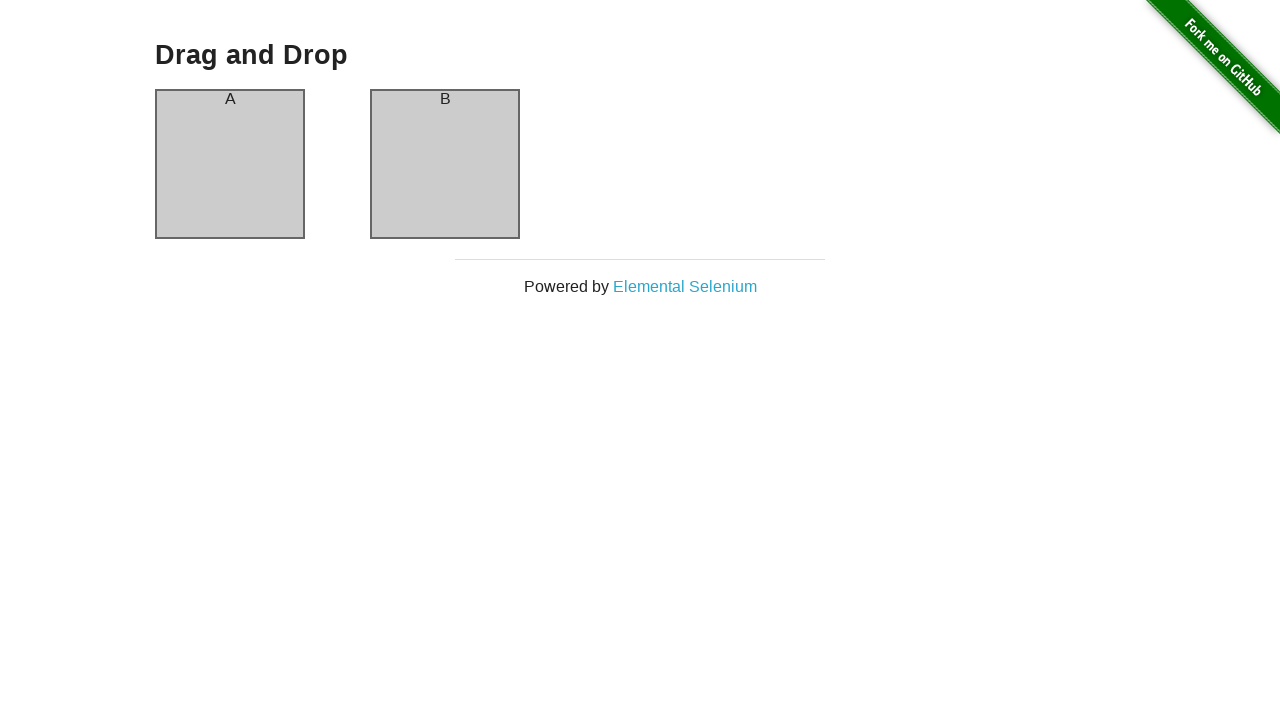

Located source element A and target element B
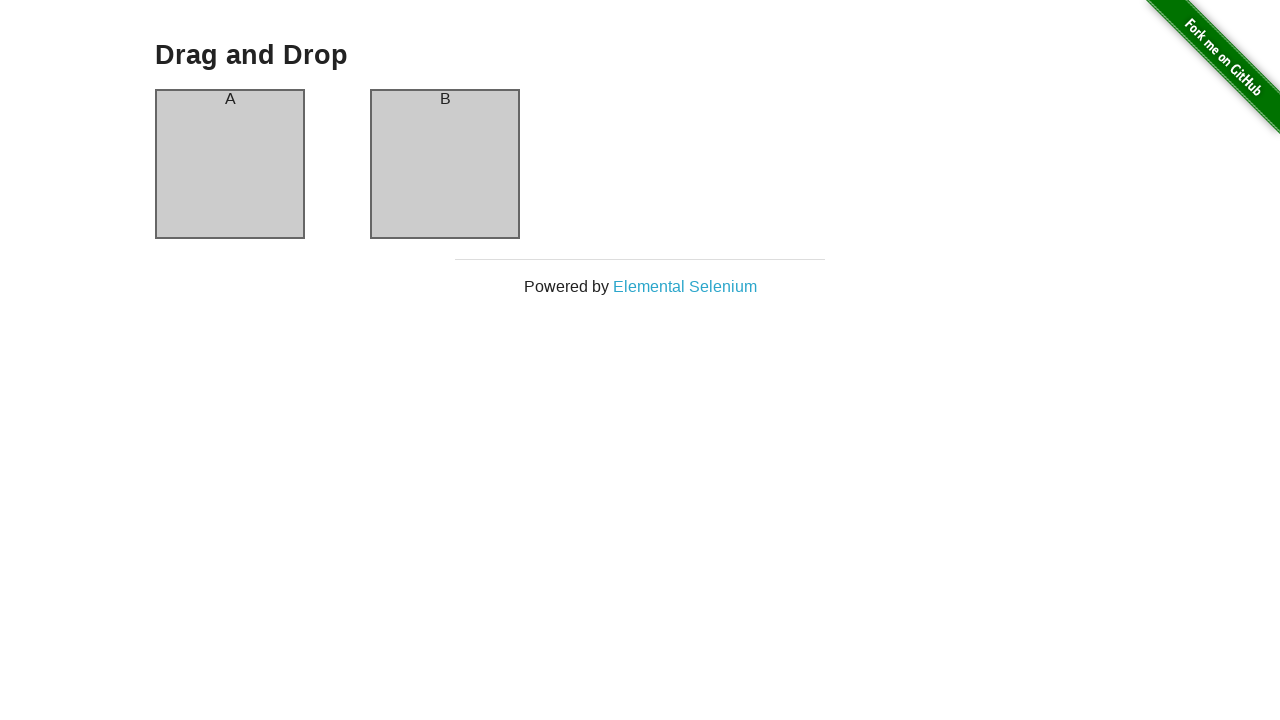

Dragged element A onto element B at (445, 164)
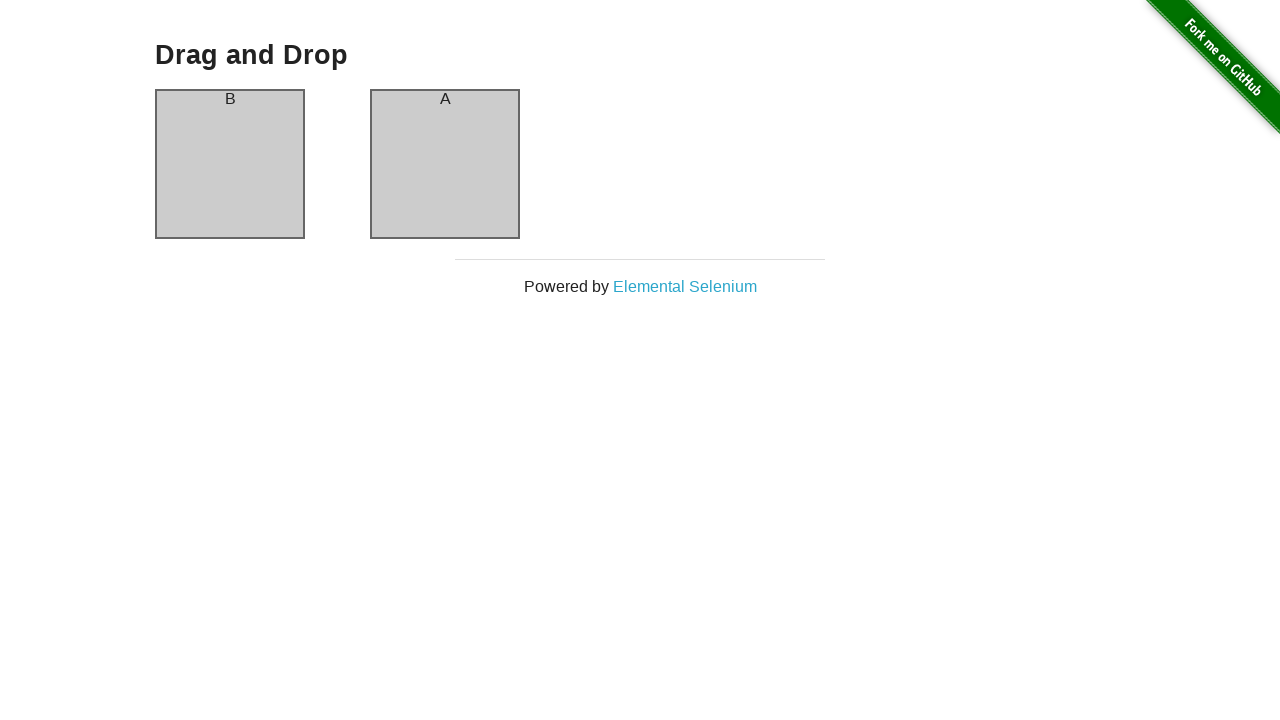

Waited 1 second to observe drag and drop result
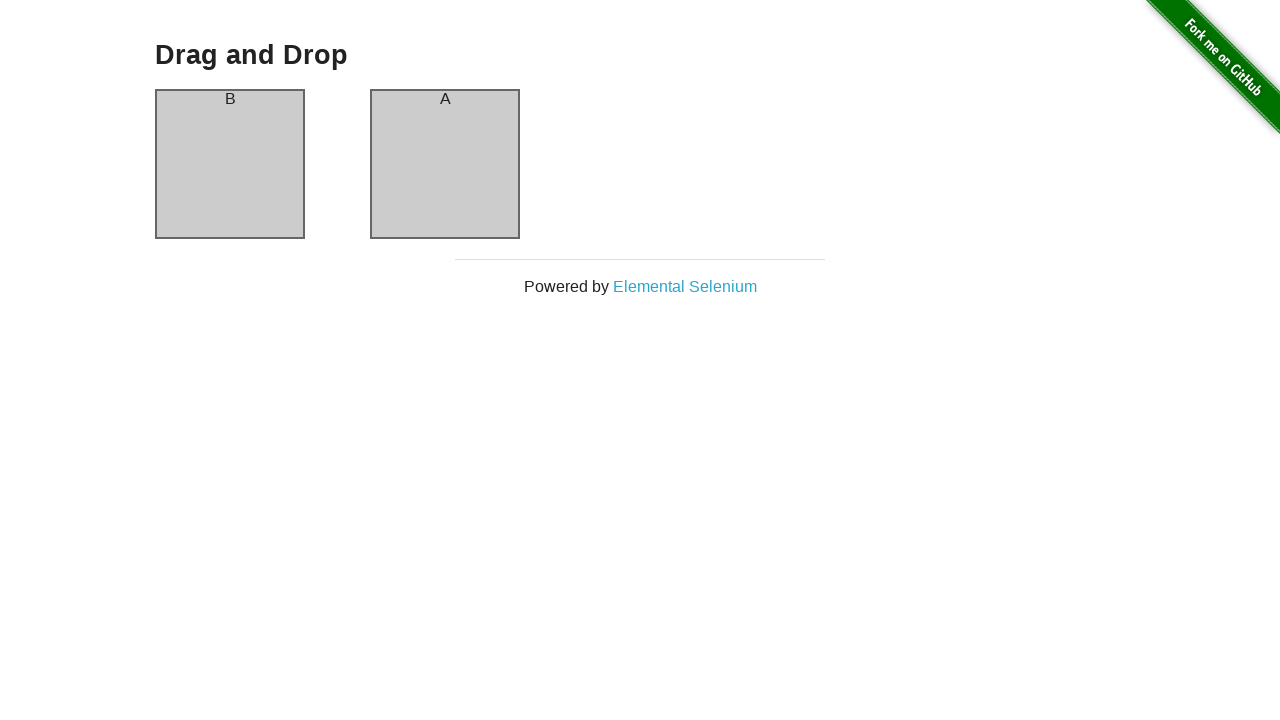

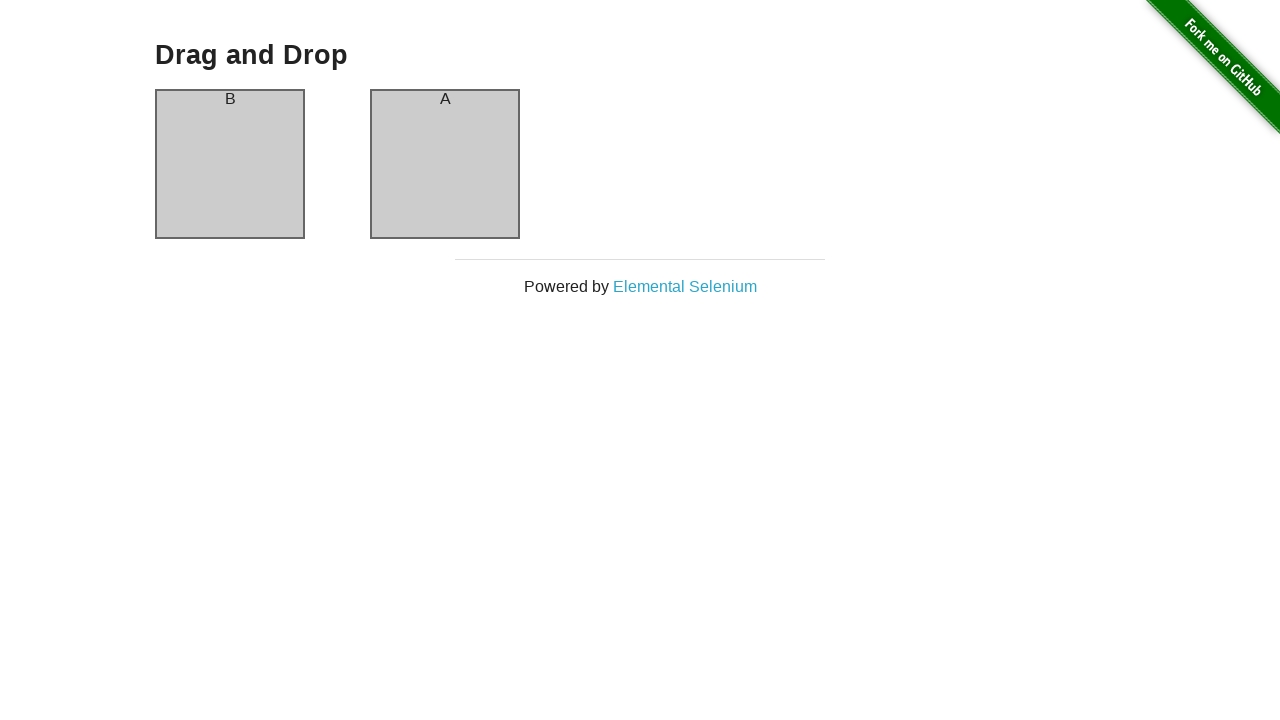